Tests drag and drop functionality by dragging item1 to item3 location

Starting URL: https://vip.ceshiren.com/#/ui_study/action_chains

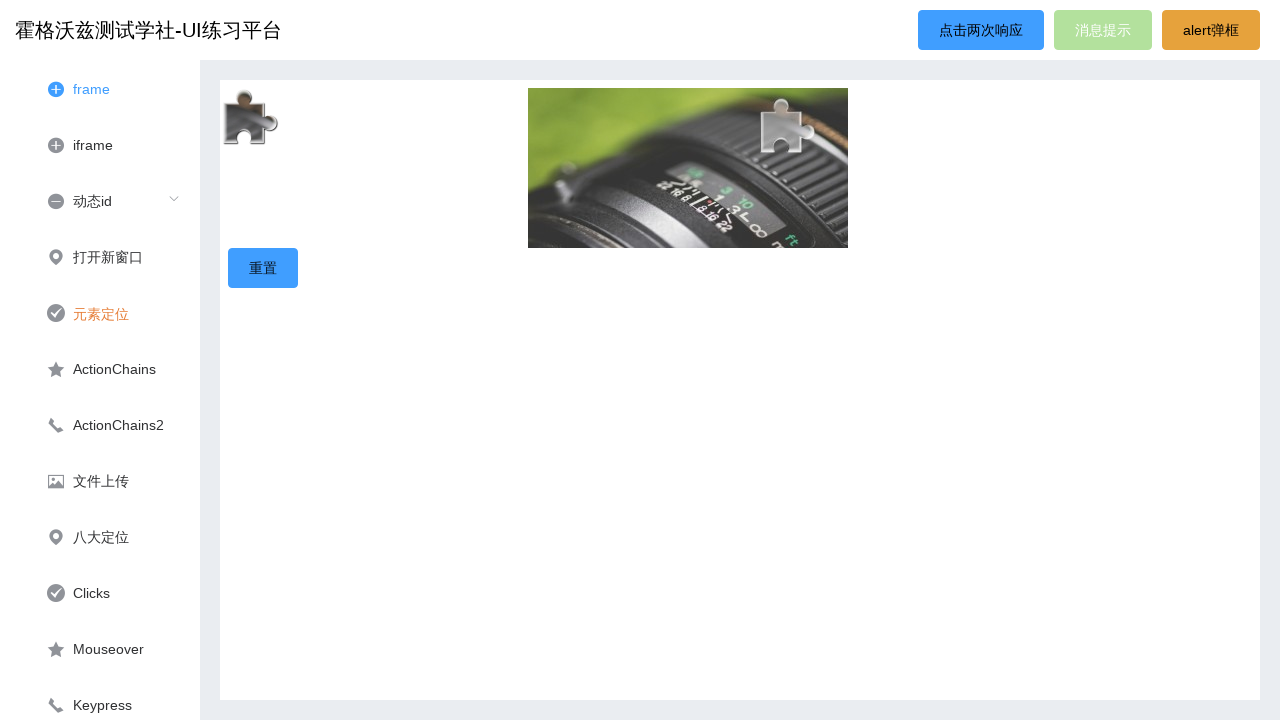

Navigated to drag and drop test page
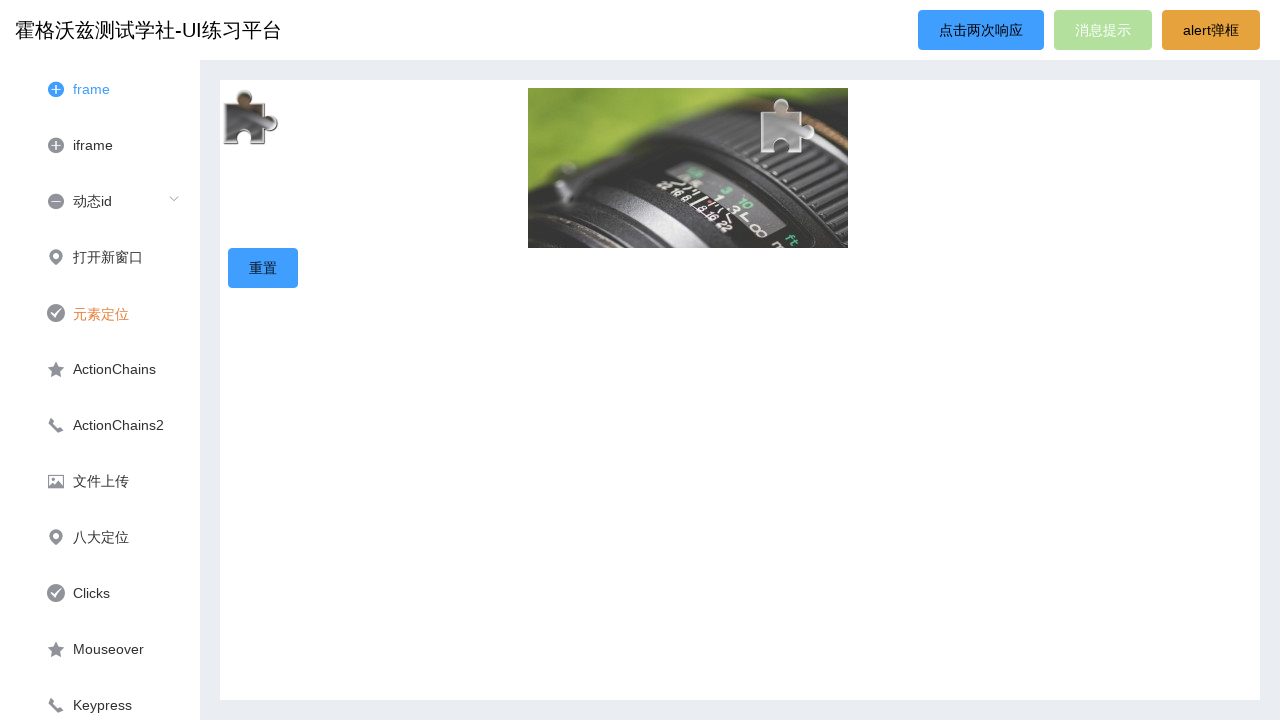

Dragged item1 to item3 location at (788, 130)
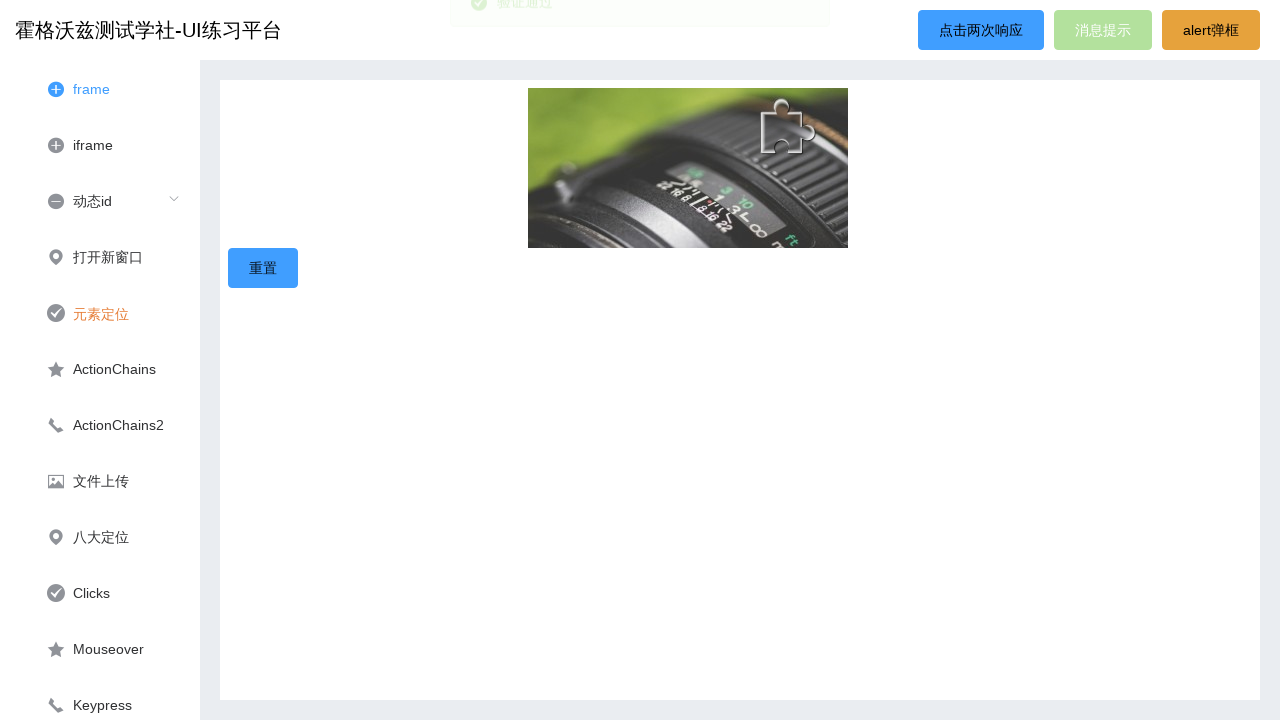

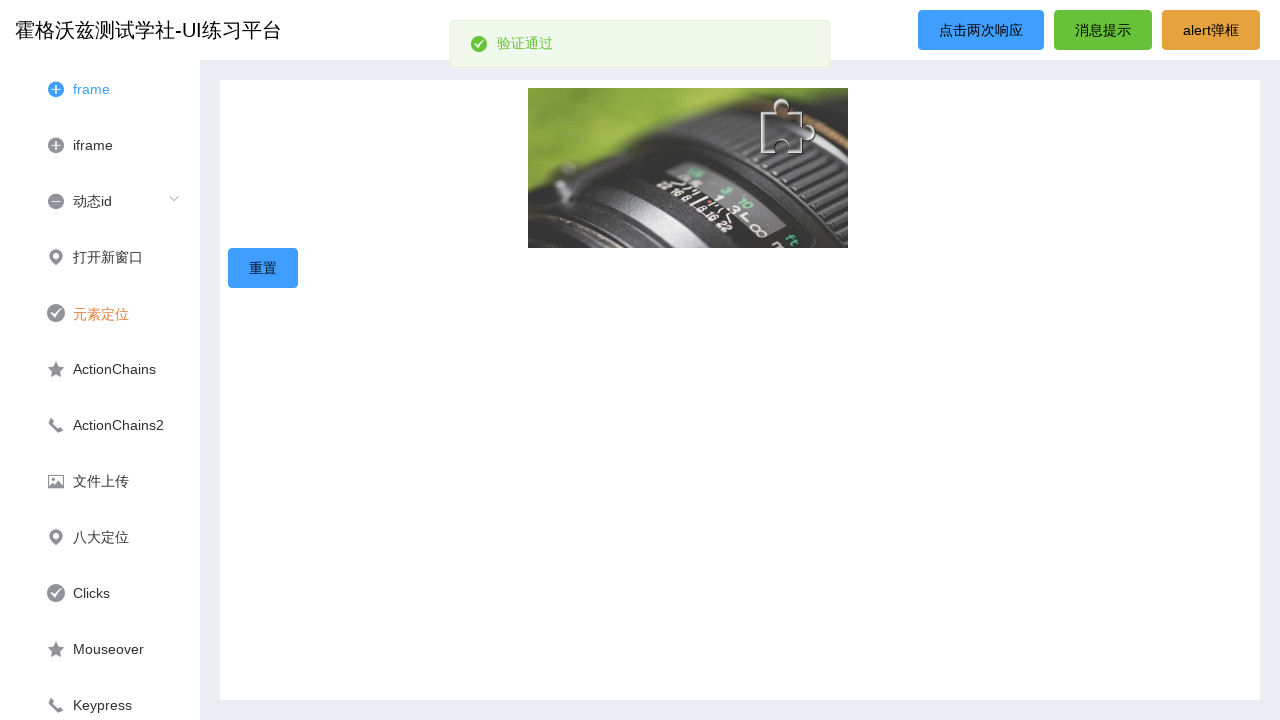